Tests editing a todo item by double-clicking, changing text, and pressing Enter

Starting URL: https://demo.playwright.dev/todomvc

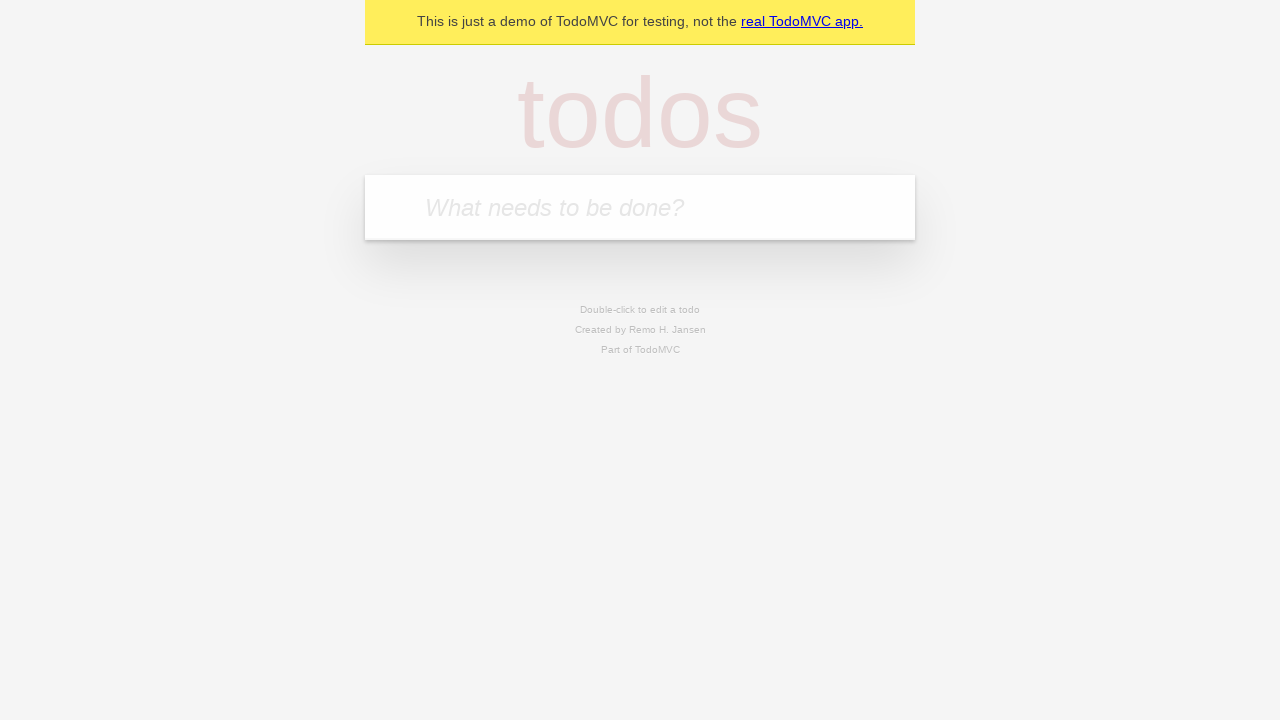

Filled todo input with 'buy some cheese' on internal:attr=[placeholder="What needs to be done?"i]
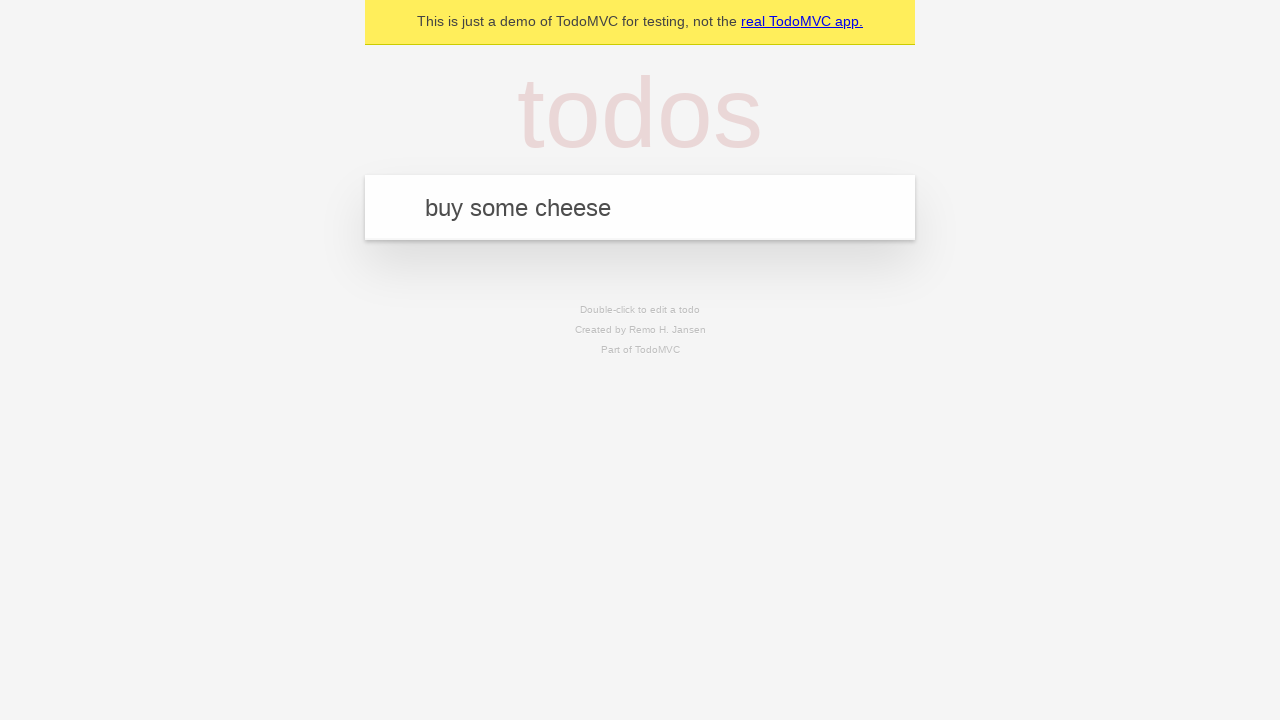

Pressed Enter to create first todo on internal:attr=[placeholder="What needs to be done?"i]
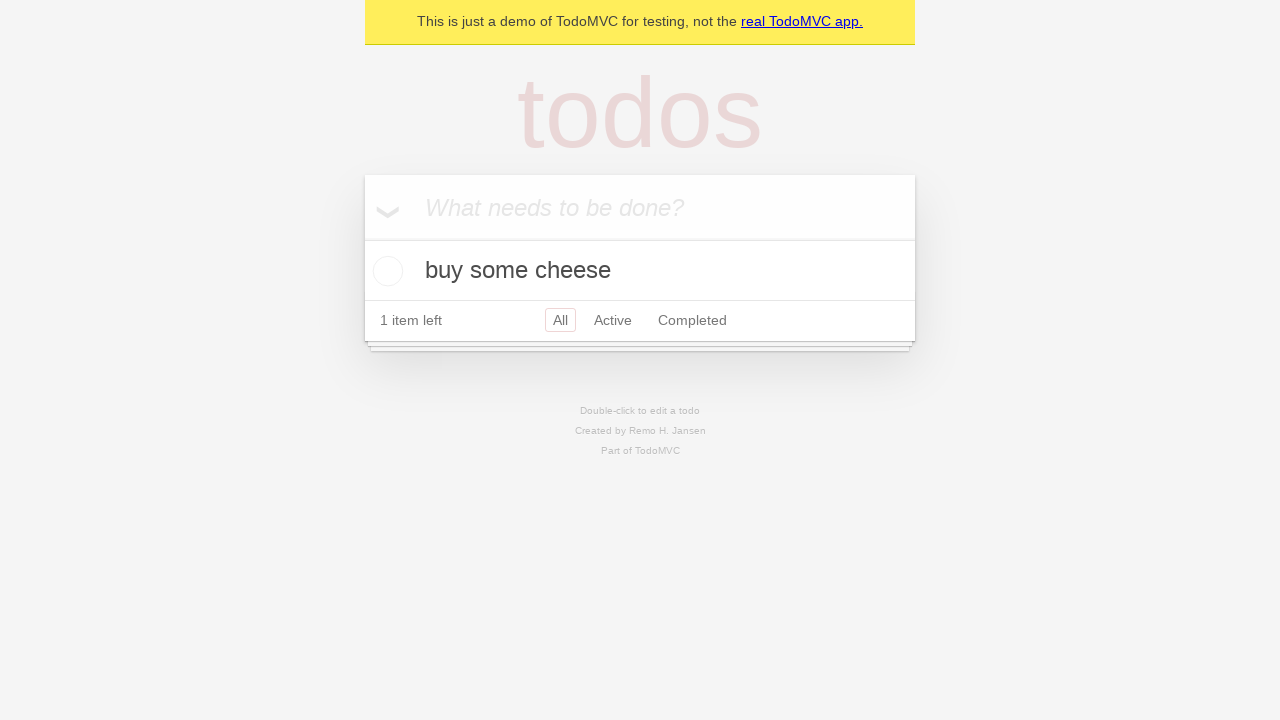

Filled todo input with 'feed the cat' on internal:attr=[placeholder="What needs to be done?"i]
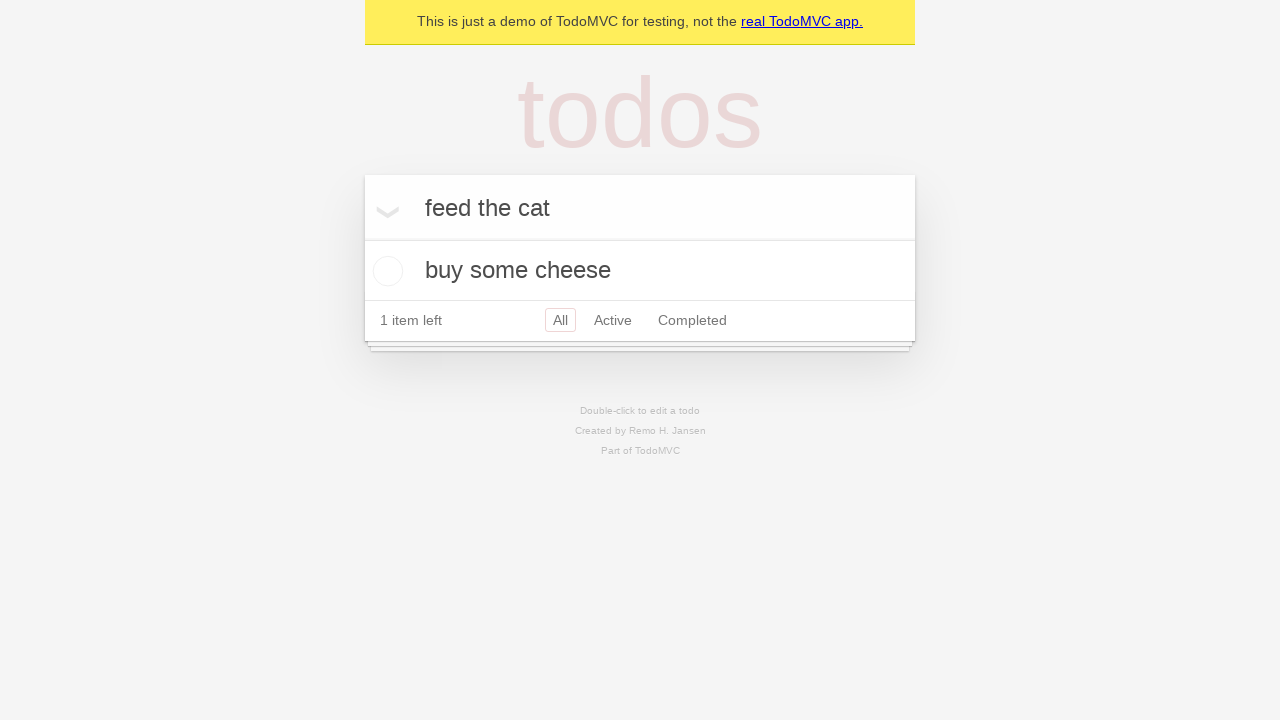

Pressed Enter to create second todo on internal:attr=[placeholder="What needs to be done?"i]
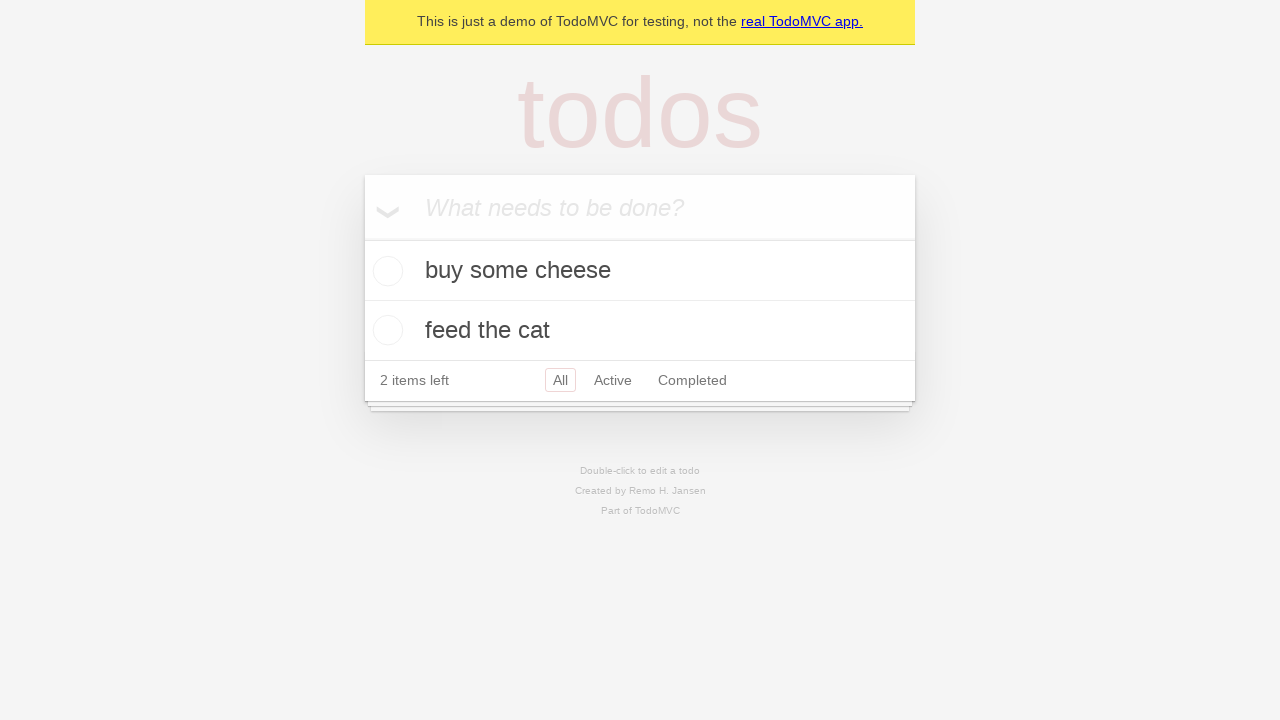

Filled todo input with 'book a doctors appointment' on internal:attr=[placeholder="What needs to be done?"i]
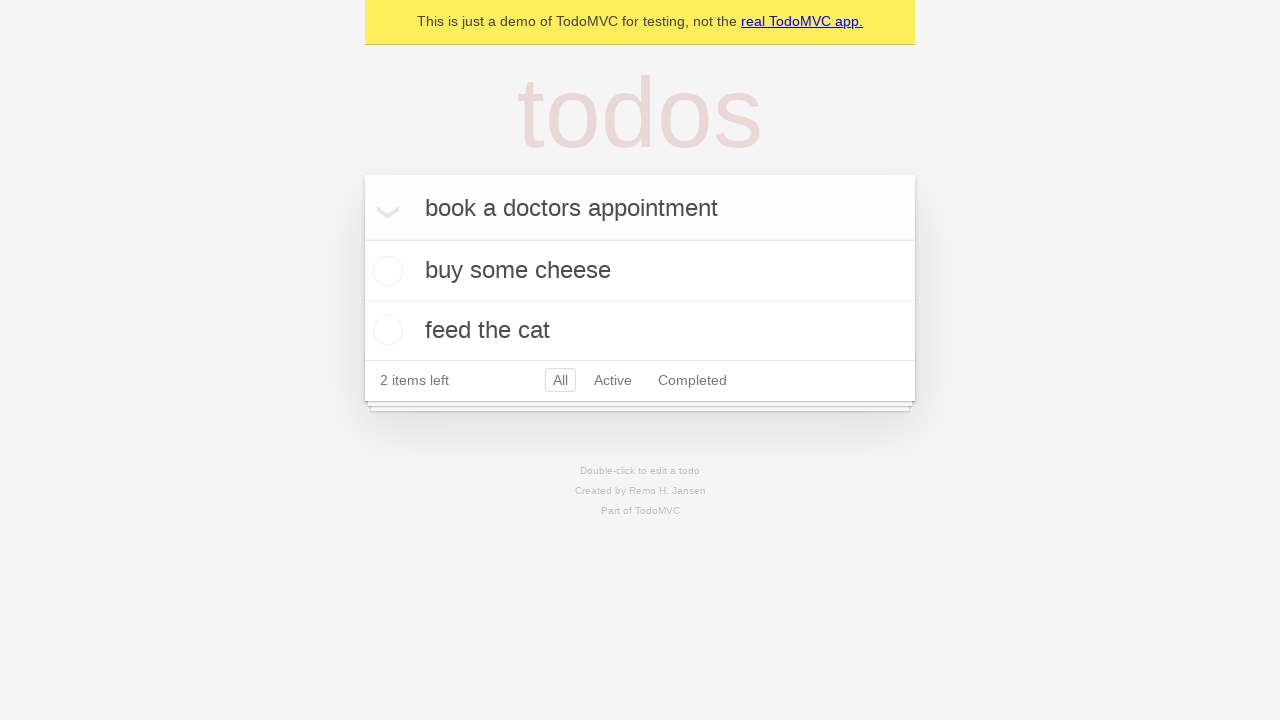

Pressed Enter to create third todo on internal:attr=[placeholder="What needs to be done?"i]
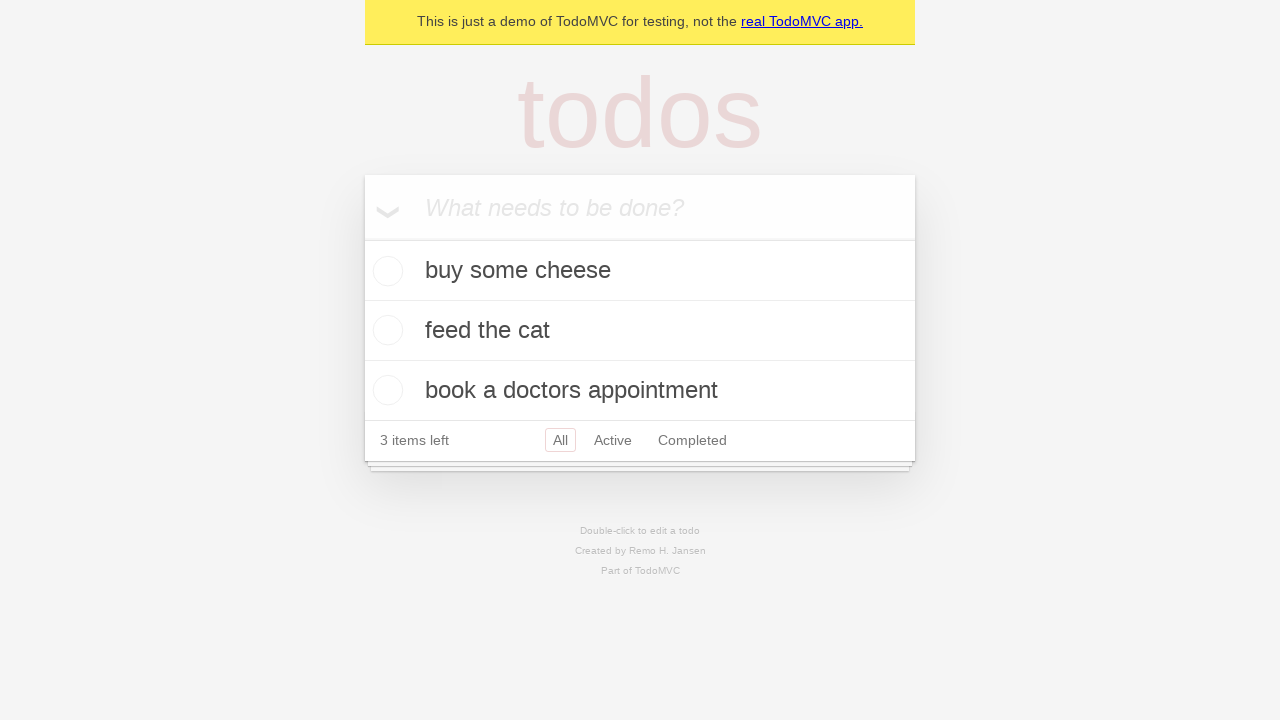

Double-clicked second todo item to enter edit mode at (640, 331) on internal:testid=[data-testid="todo-item"s] >> nth=1
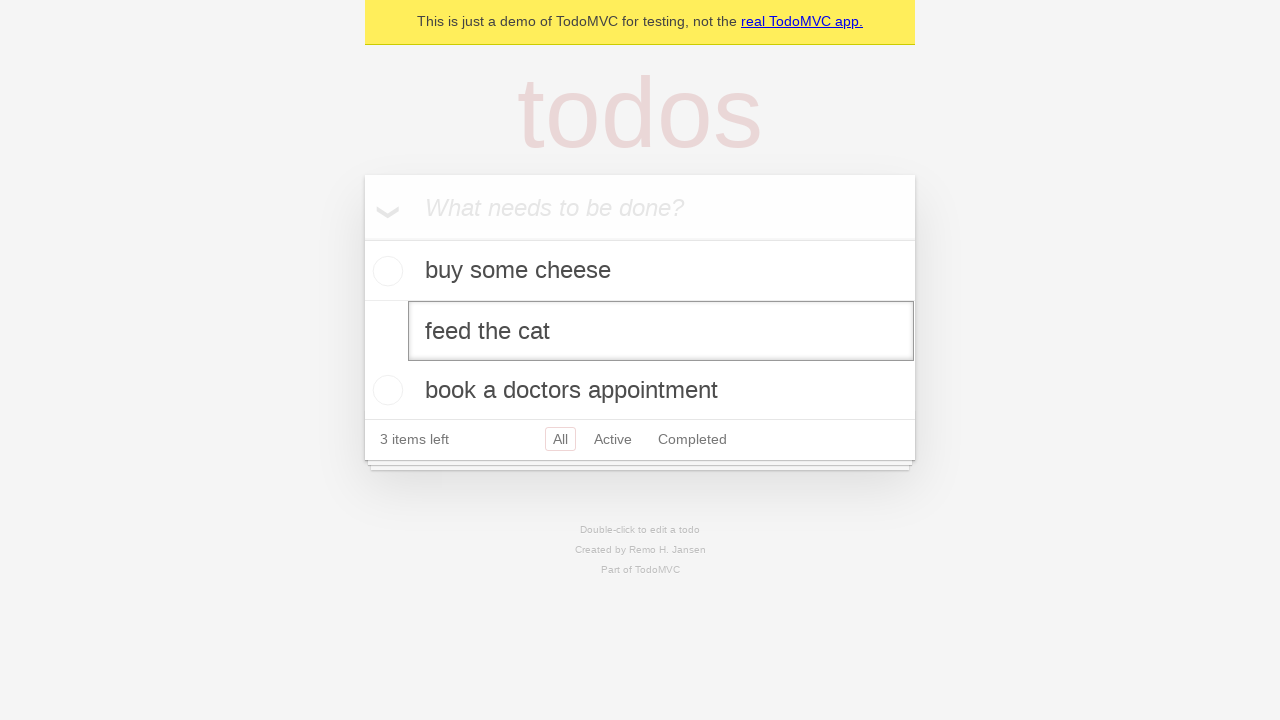

Filled edit field with 'buy some sausages' on internal:testid=[data-testid="todo-item"s] >> nth=1 >> internal:role=textbox[nam
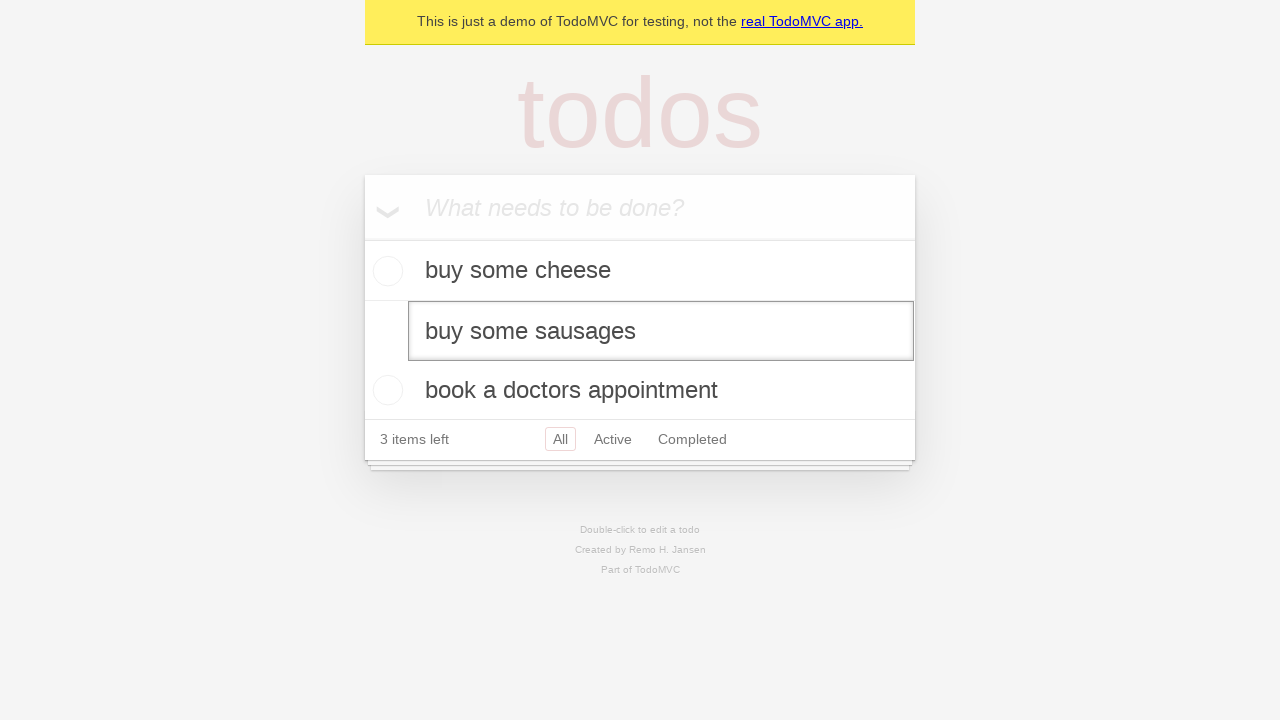

Pressed Enter to save edited todo item on internal:testid=[data-testid="todo-item"s] >> nth=1 >> internal:role=textbox[nam
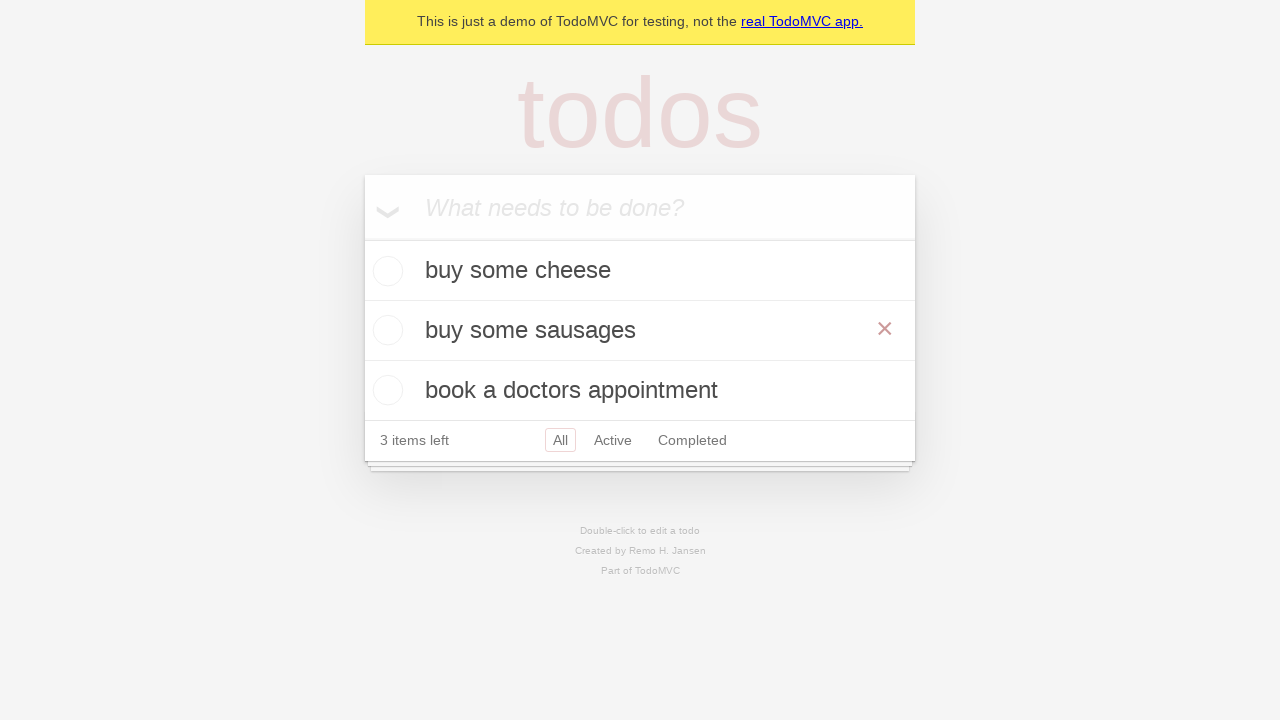

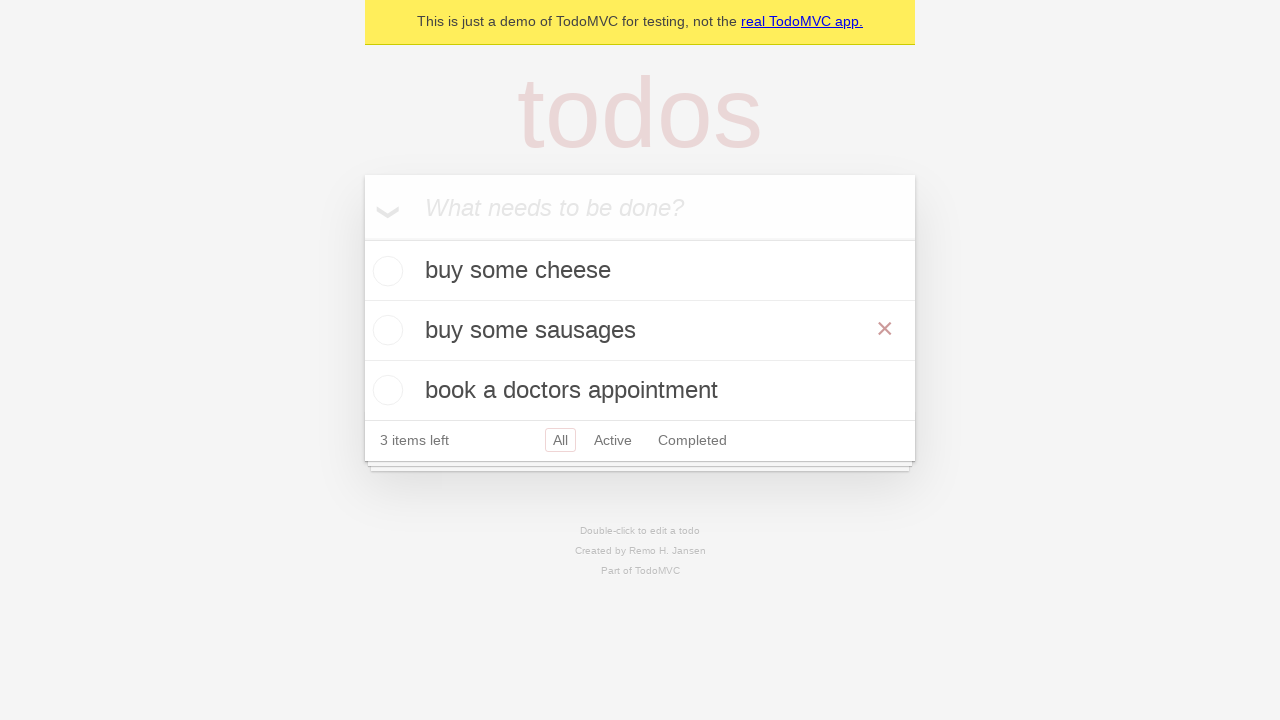